Tests the Table Data Search functionality by clicking on the link and searching for a specific name in the filter input

Starting URL: https://www.lambdatest.com/selenium-playground/

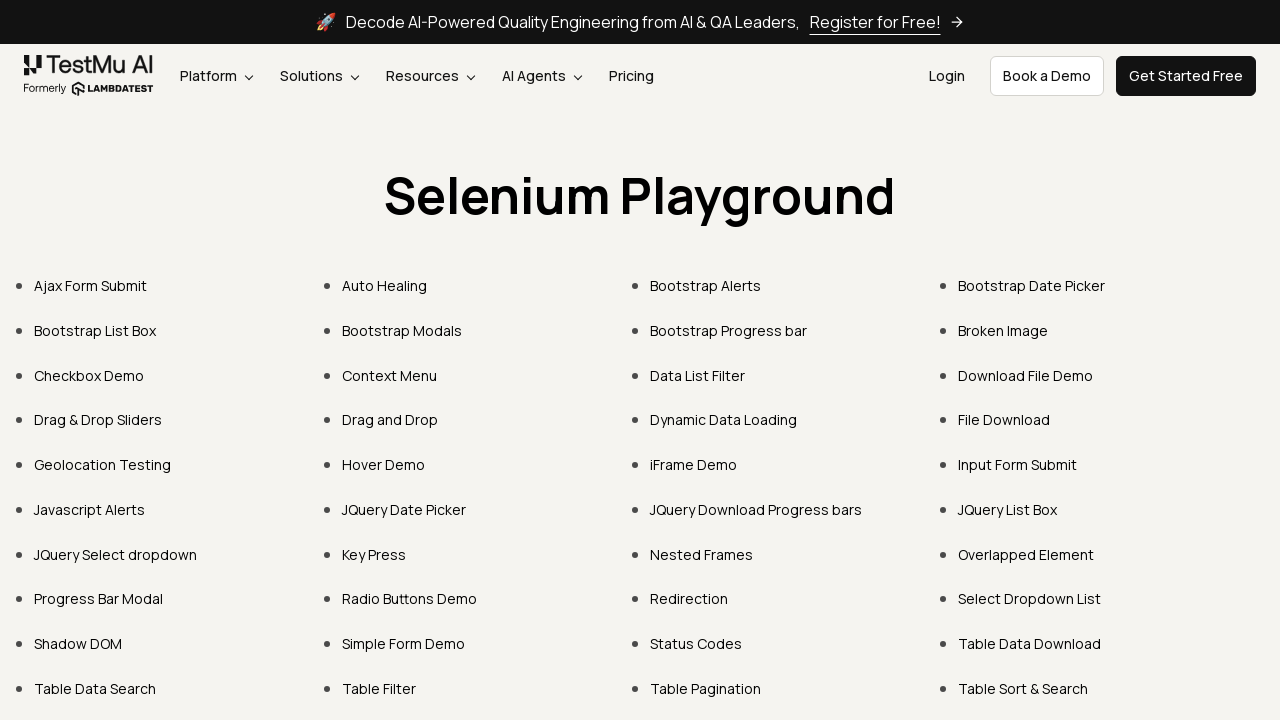

Clicked on Table Data Search link at (95, 688) on text=Table Data Search
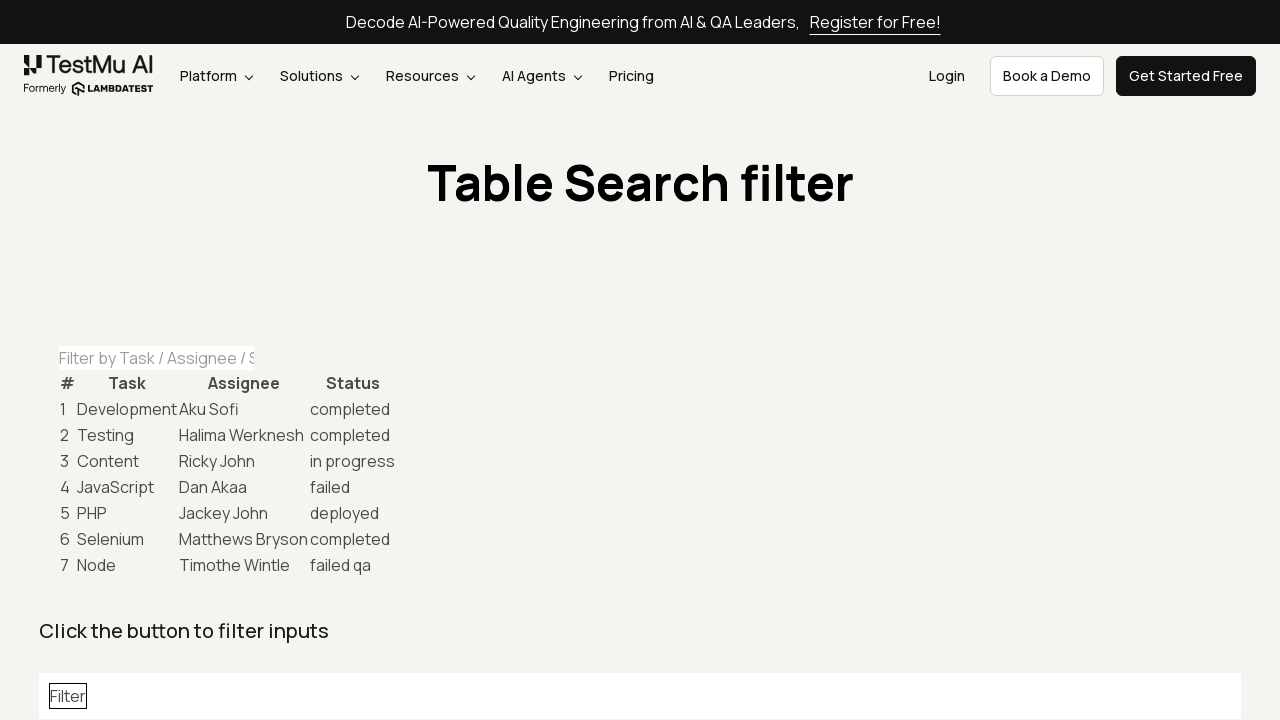

Entered 'Timothe Wintle' in the filter input field on #task-table-filter
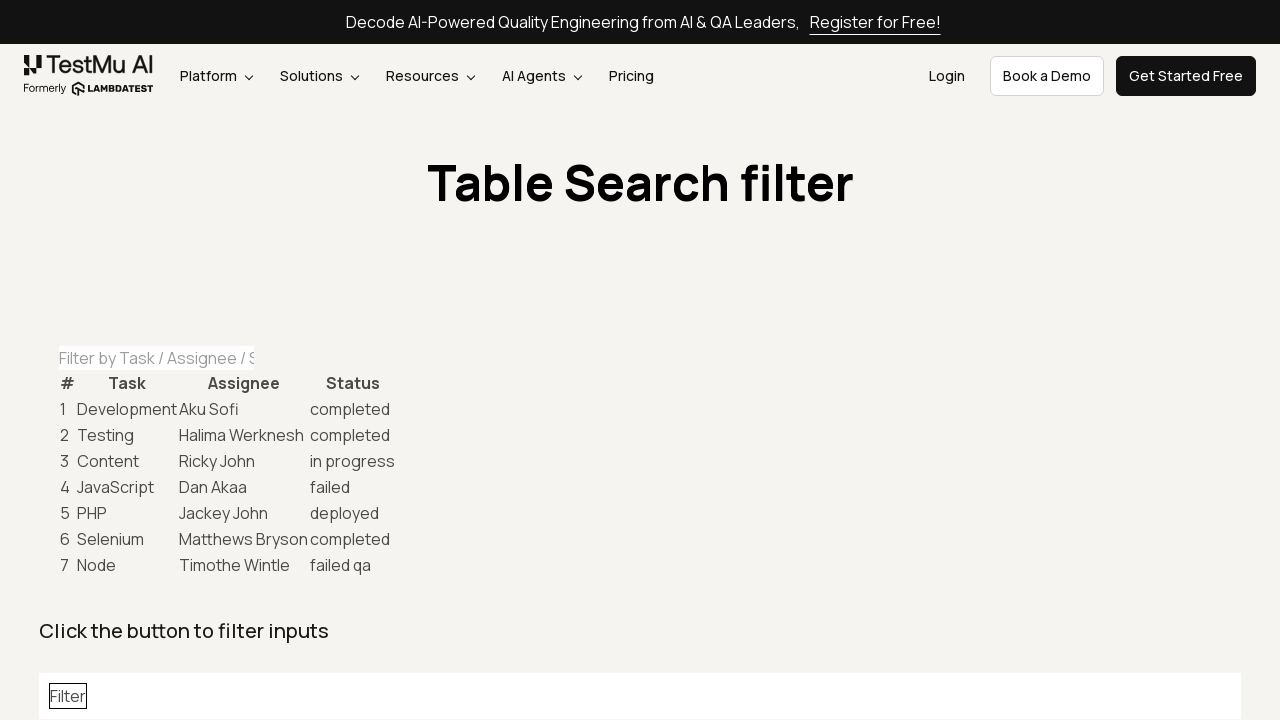

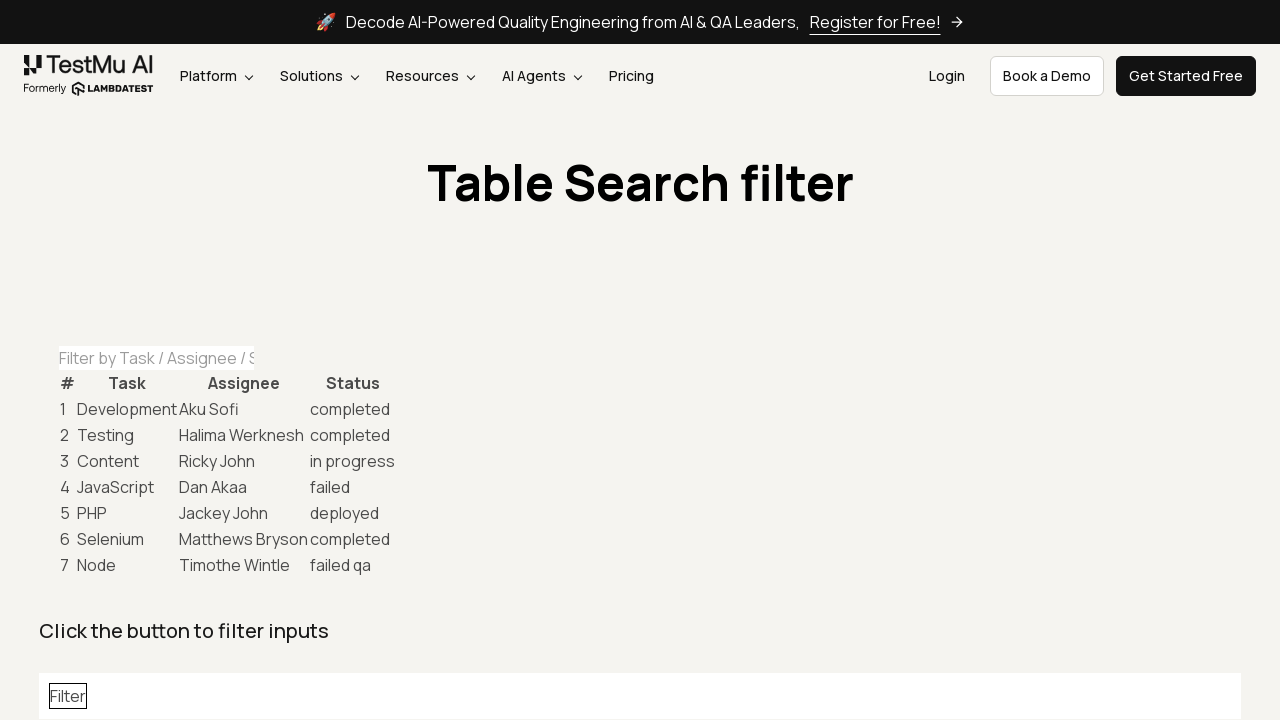